Tests the date picker functionality on RedBus booking site by clicking on the date input field and selecting the 26th day of the month

Starting URL: https://www.redbus.com/

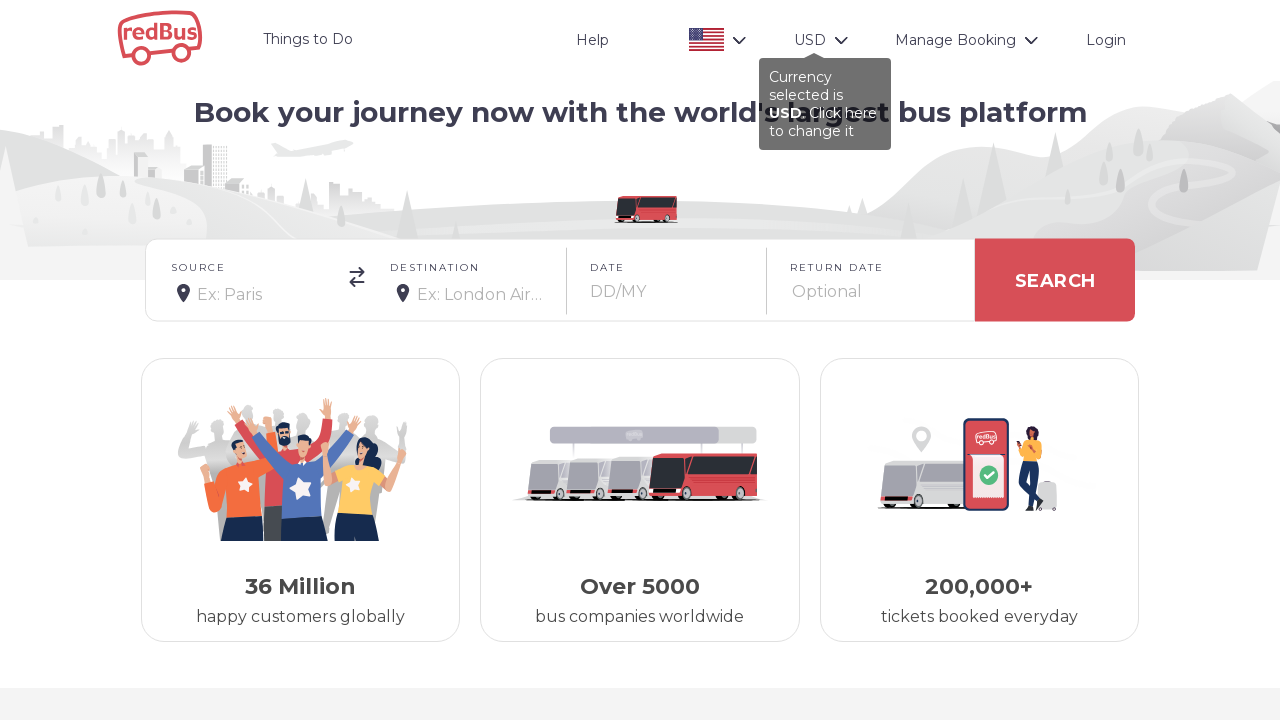

Clicked on the date input field (third text input) to open date picker at (669, 292) on (//input[@type='text'])[3]
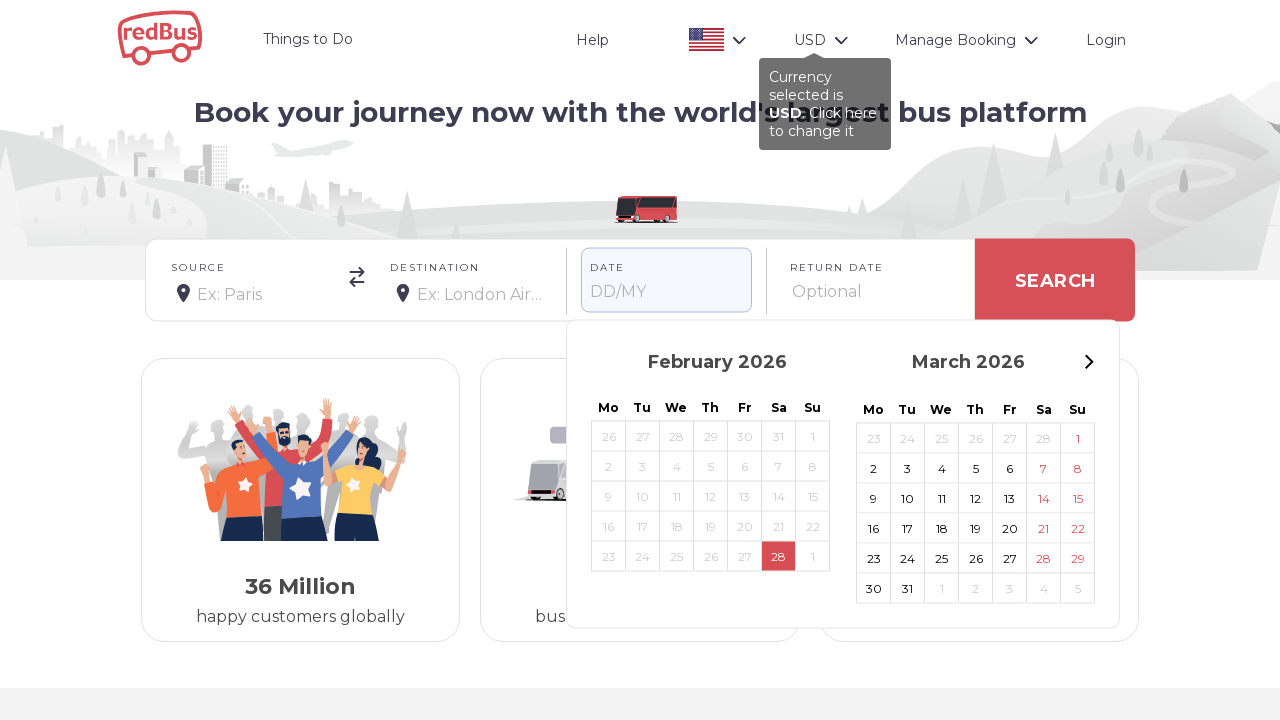

Waited for date picker to appear
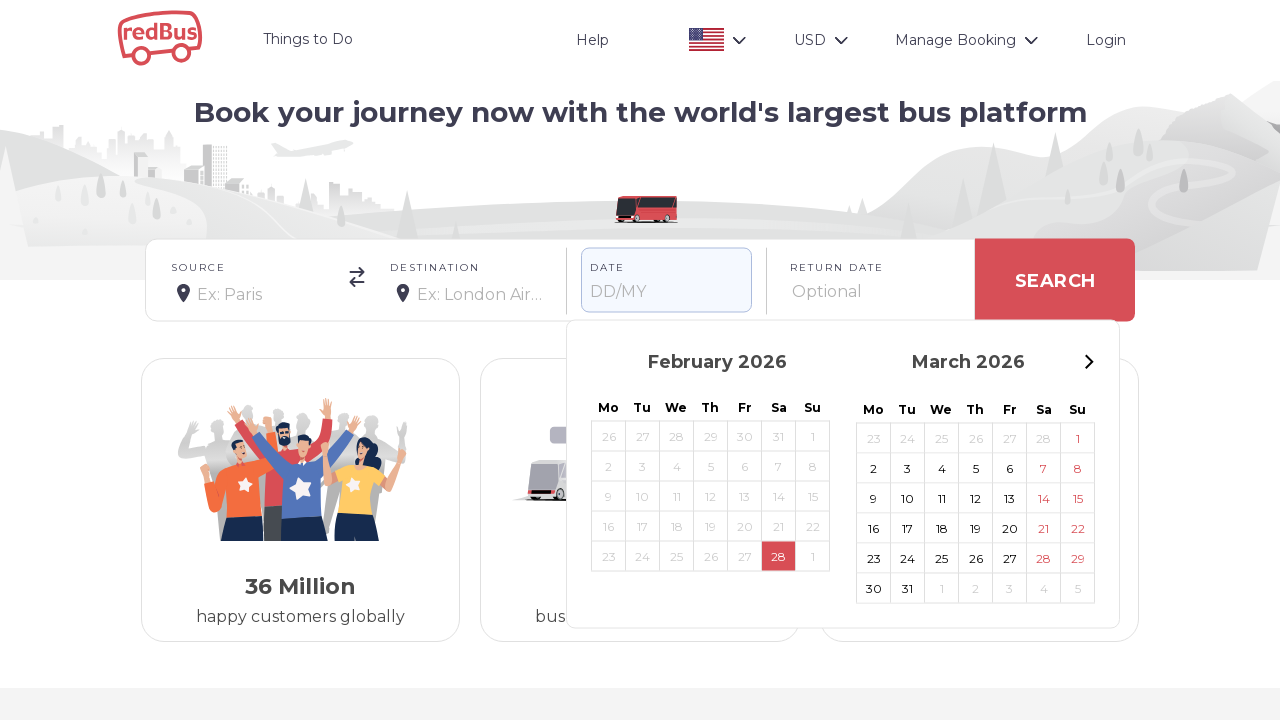

Selected the 26th day from the date picker at (608, 436) on xpath=//span[text()='26']
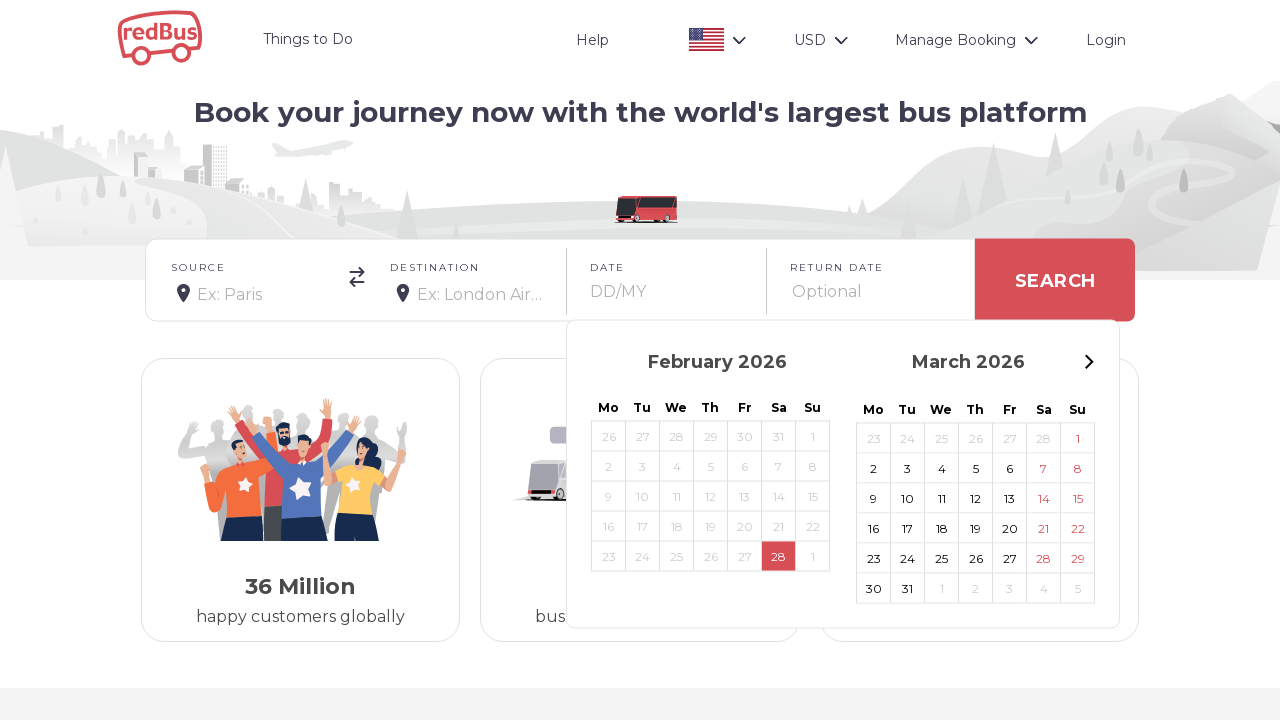

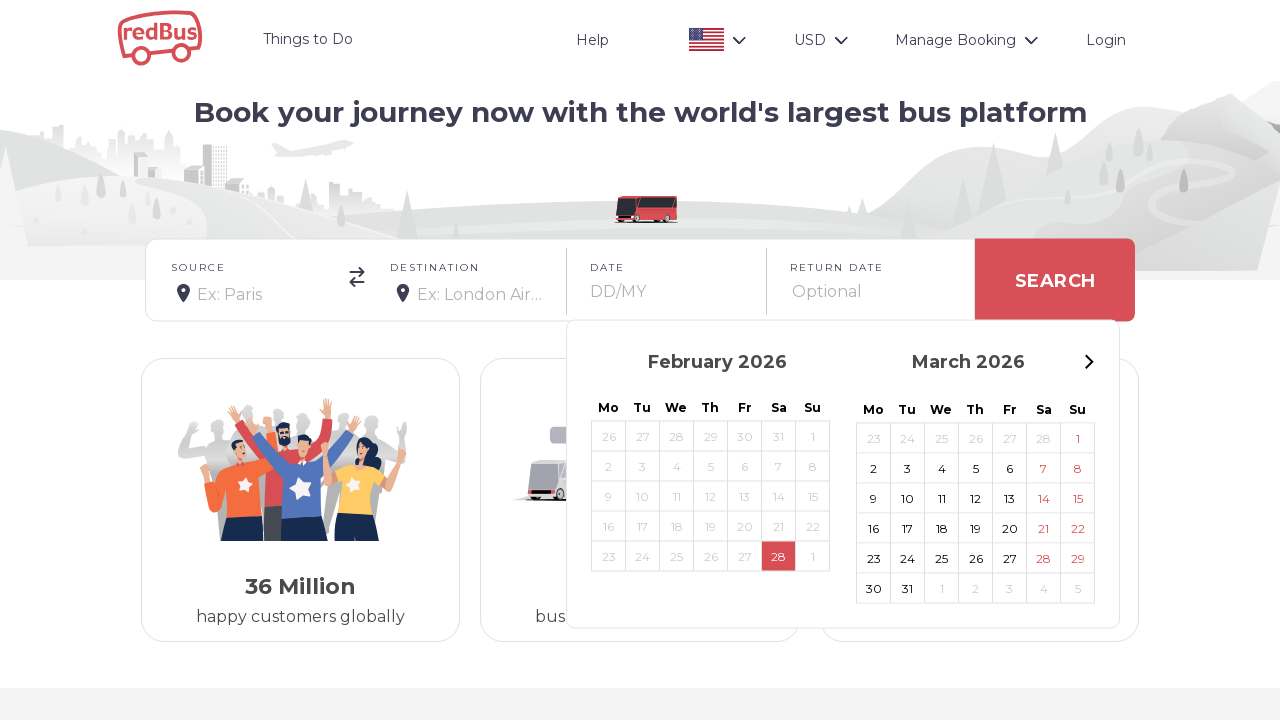